Shortcut test that navigates to Rahul Shetty Academy homepage using the page fixture

Starting URL: https://rahulshettyacademy.com

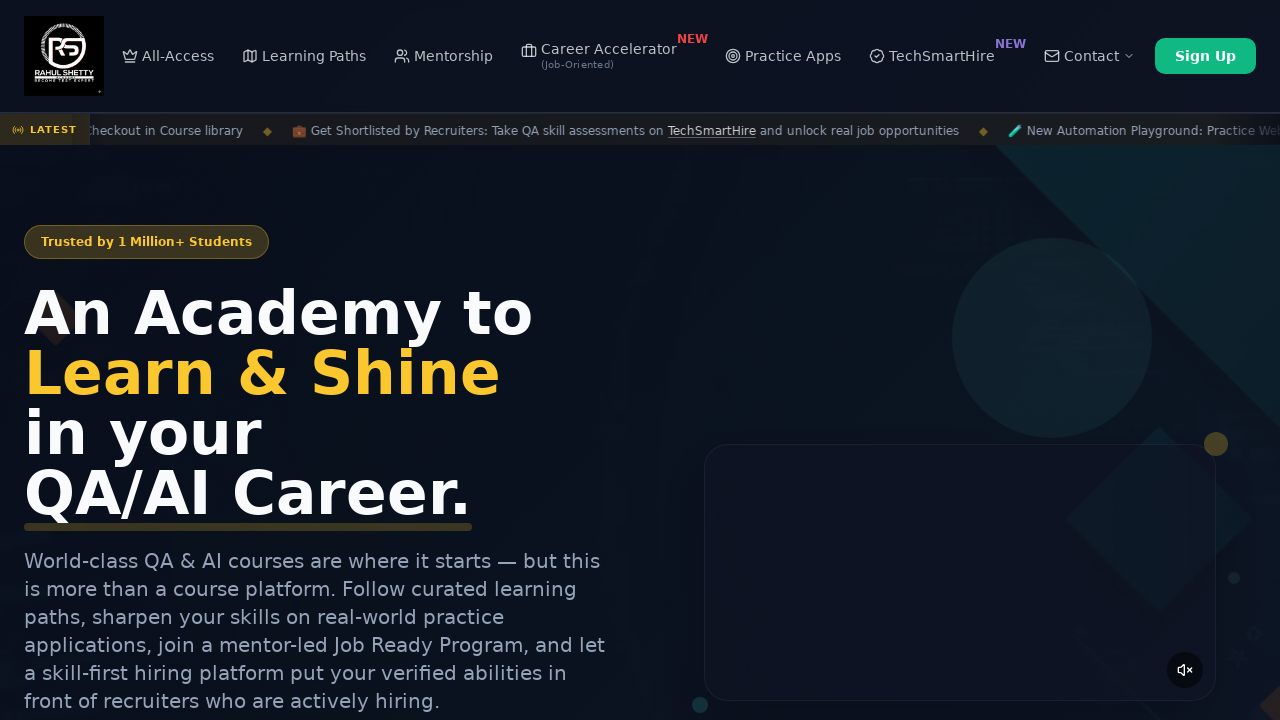

Waited for DOM content to be loaded on Rahul Shetty Academy homepage
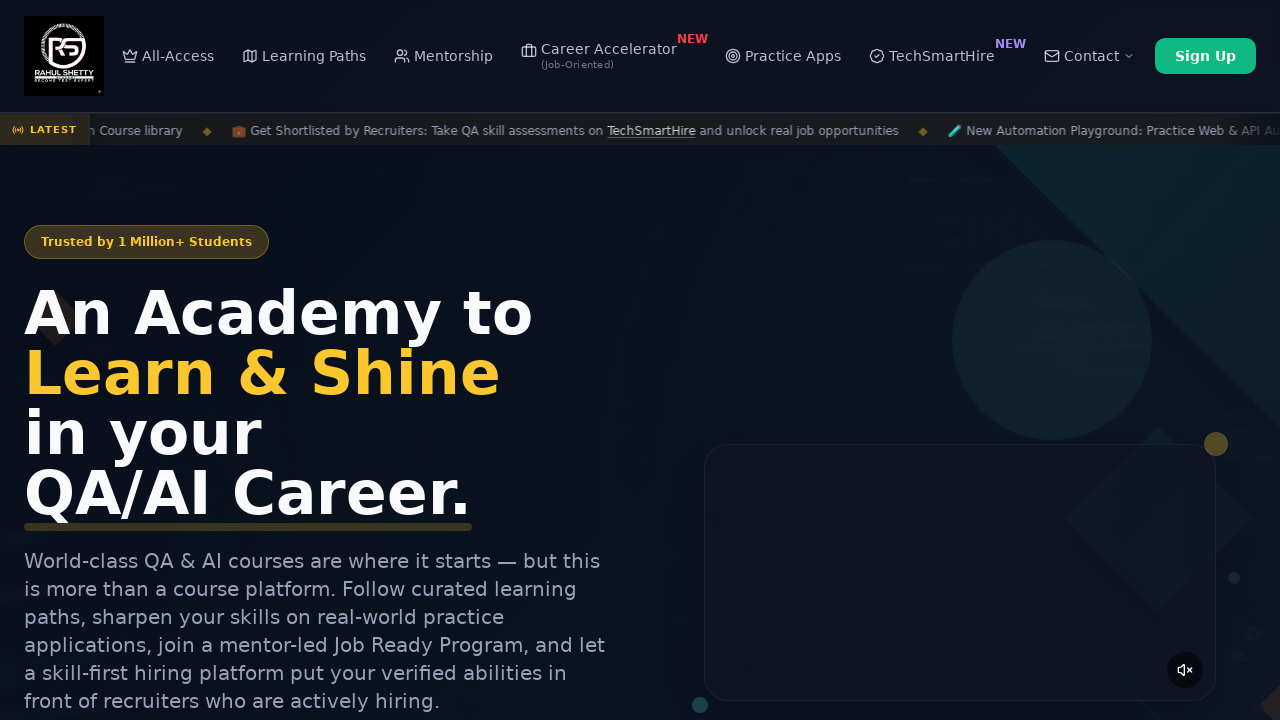

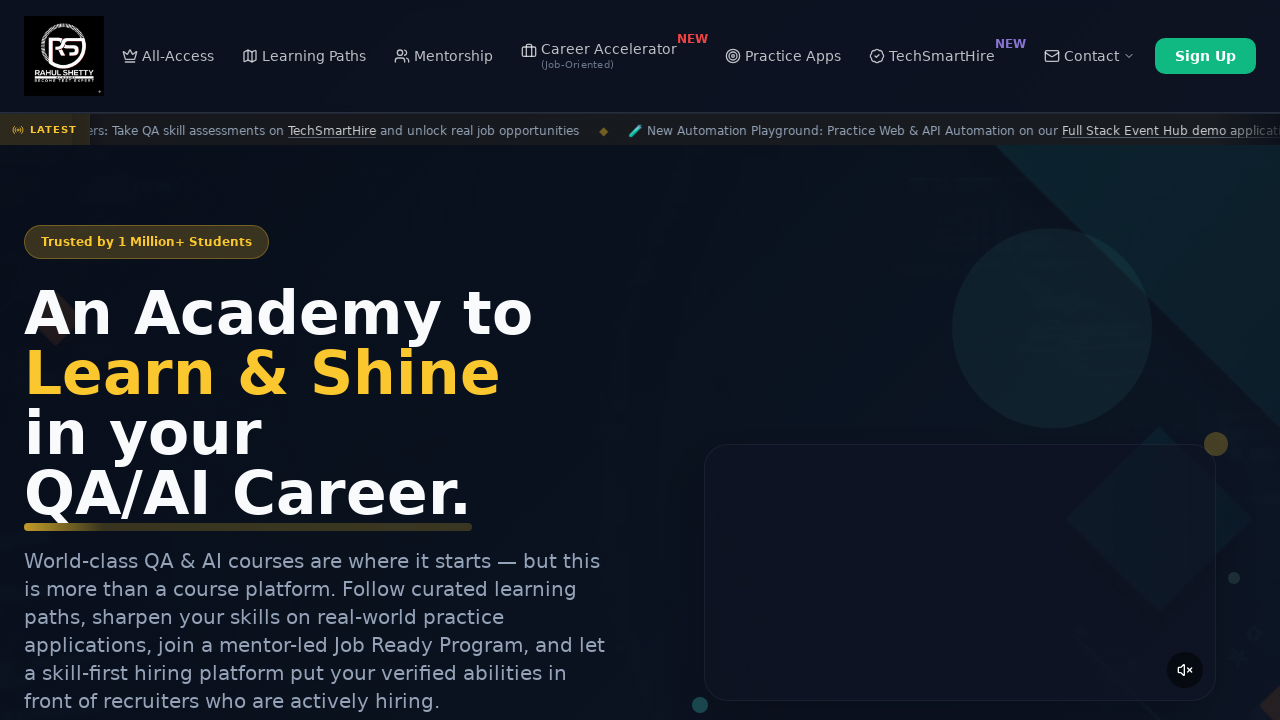